Tests the "Remember me" checkbox functionality on a login page by verifying the label text, clicking the checkbox, and clicking the login button

Starting URL: https://login1.nextbasecrm.com/

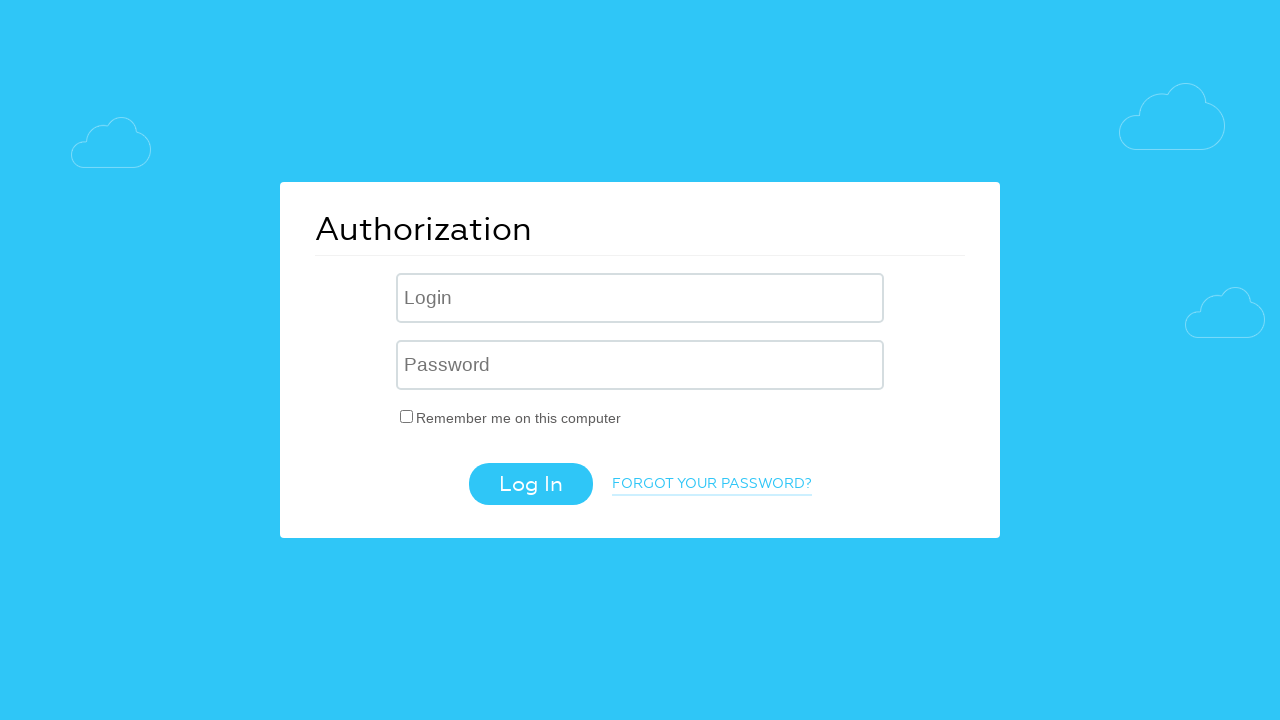

Located the 'Remember me' label element
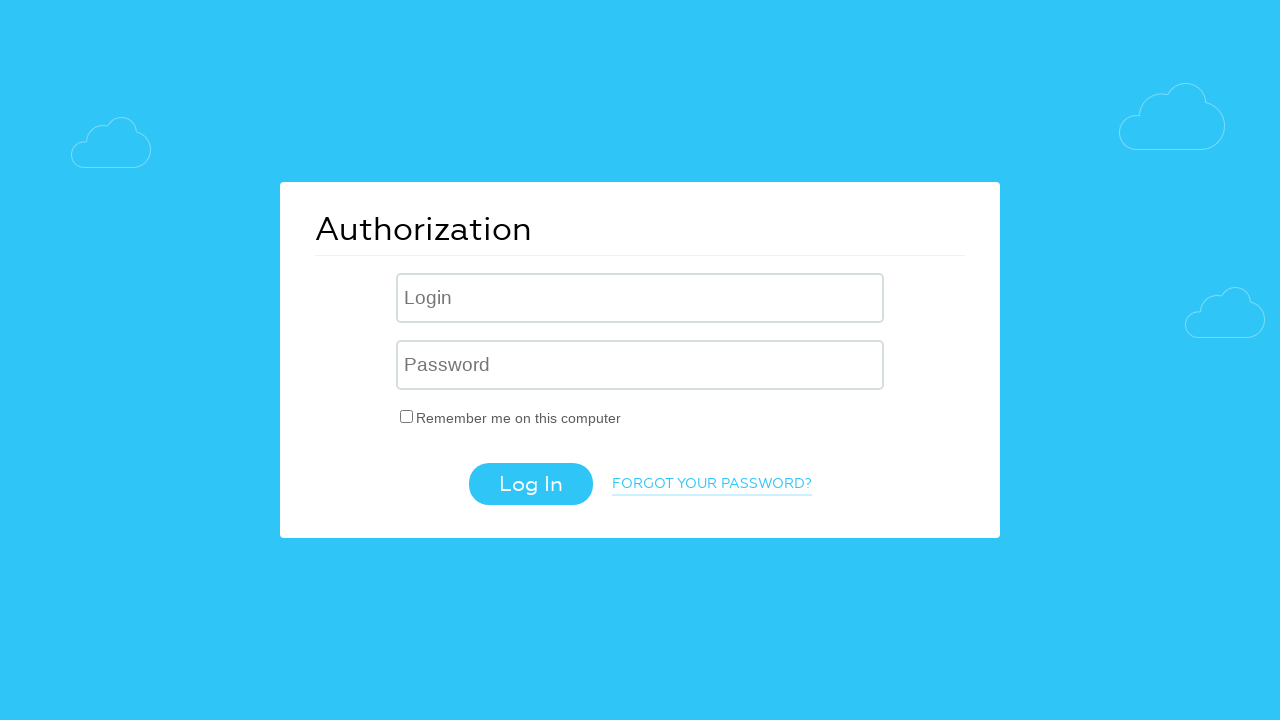

Retrieved text content from 'Remember me' label
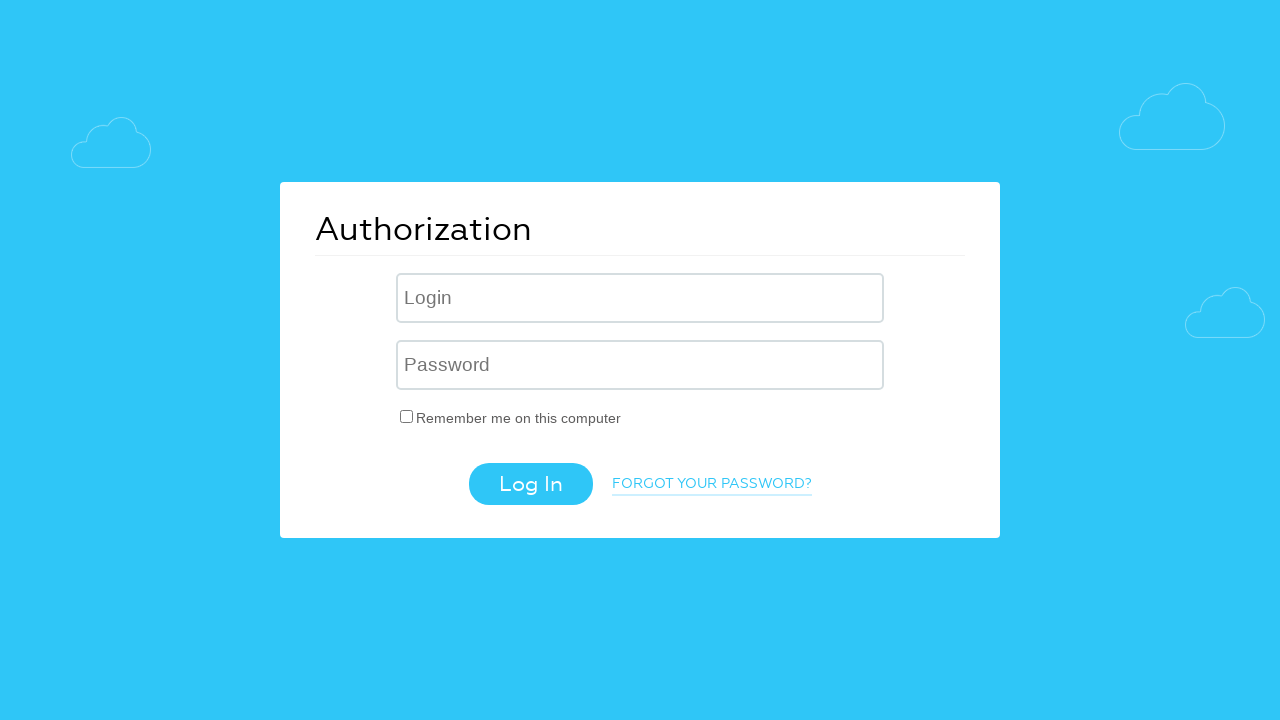

Label text verified: 'Remember me on this computer' matches expected text
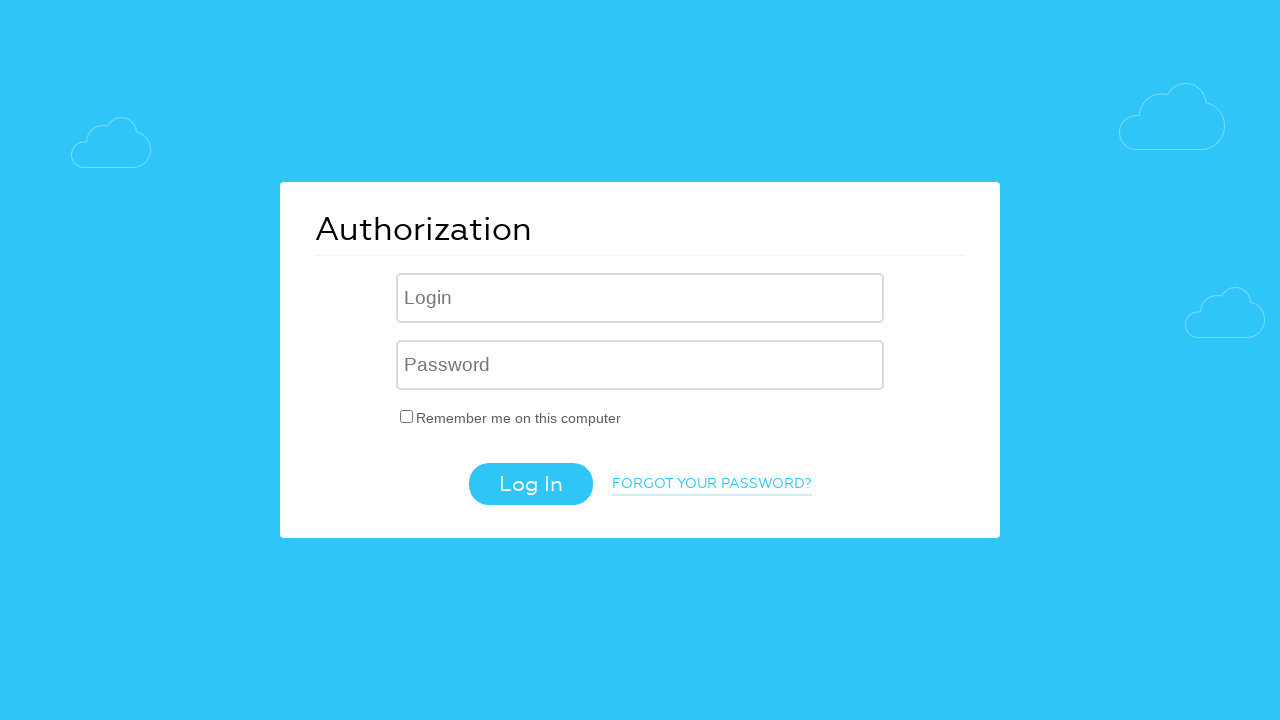

Clicked the 'Remember me' checkbox at (407, 416) on #USER_REMEMBER
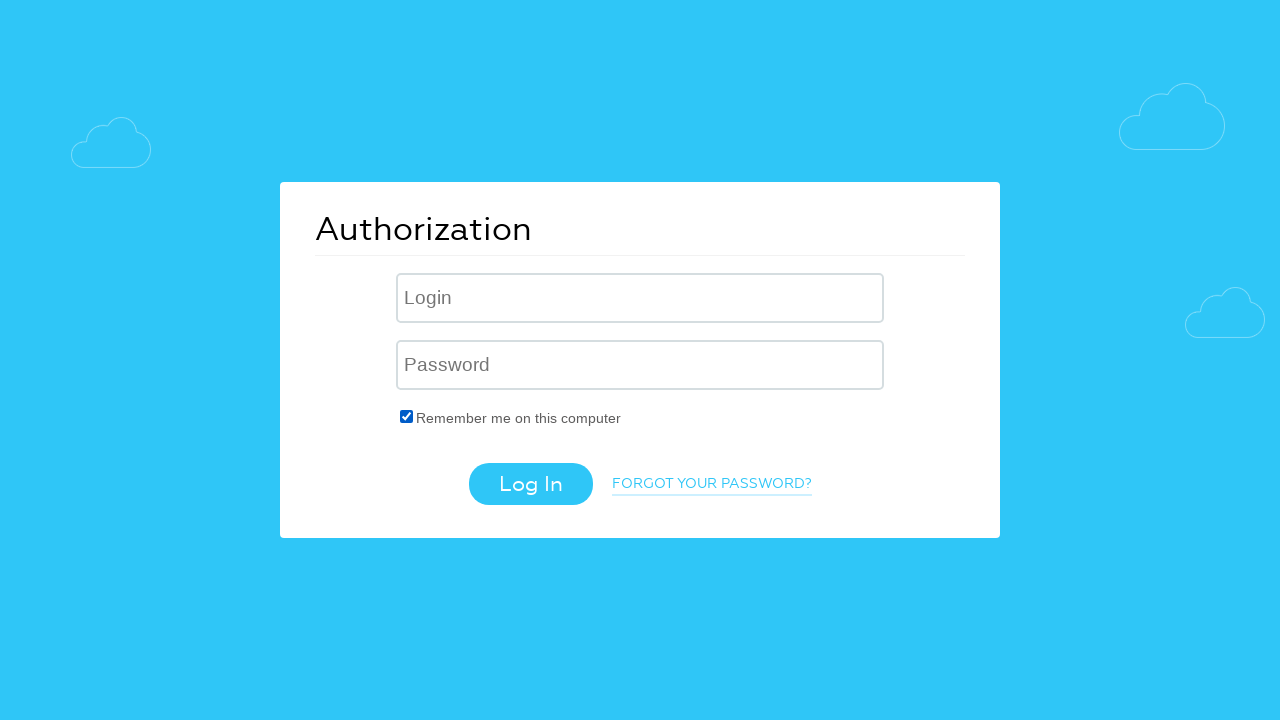

Clicked the login button at (530, 484) on .login-btn
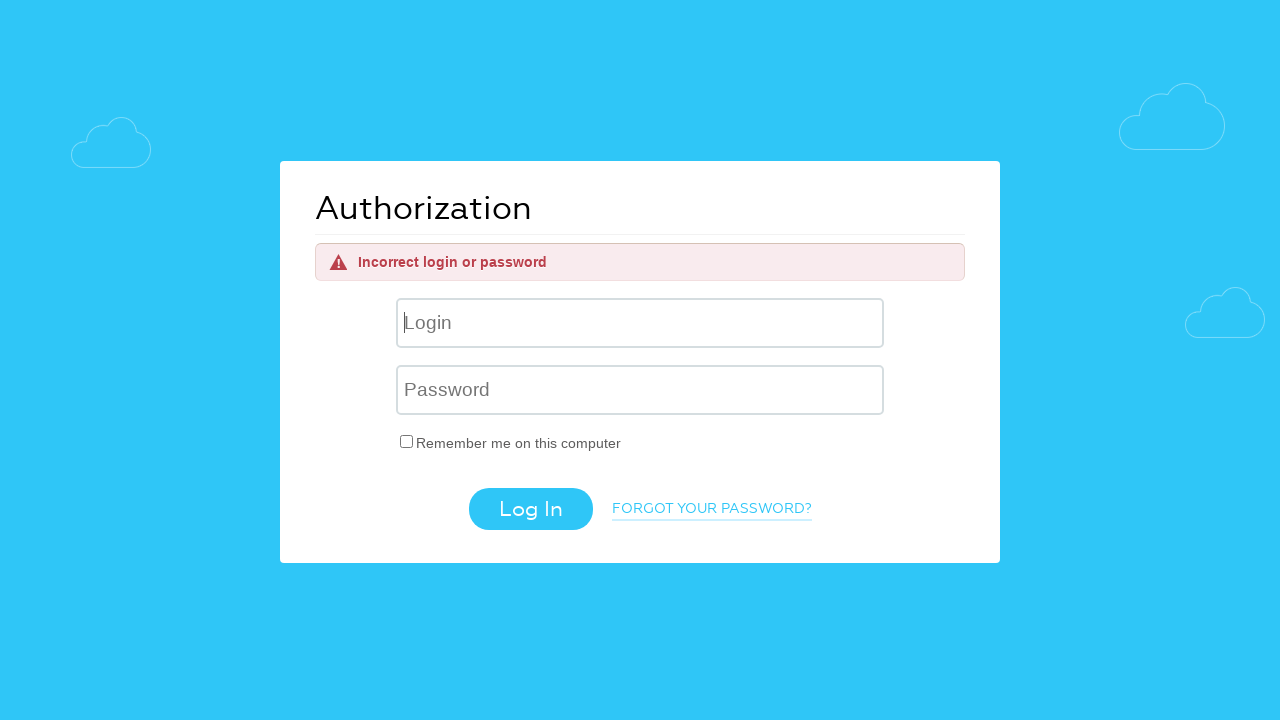

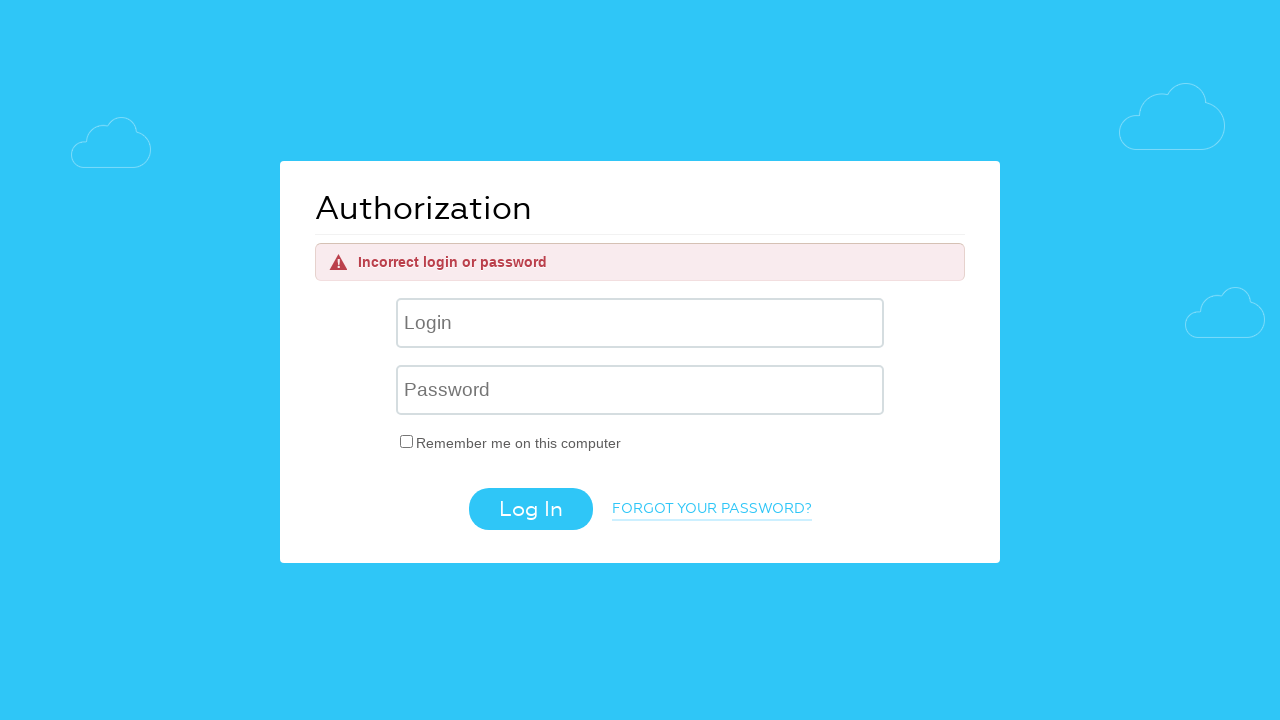